Tests handling of different JavaScript alerts including simple alert, confirmation dialog, and prompt dialog

Starting URL: https://demoqa.com/alertsWindows

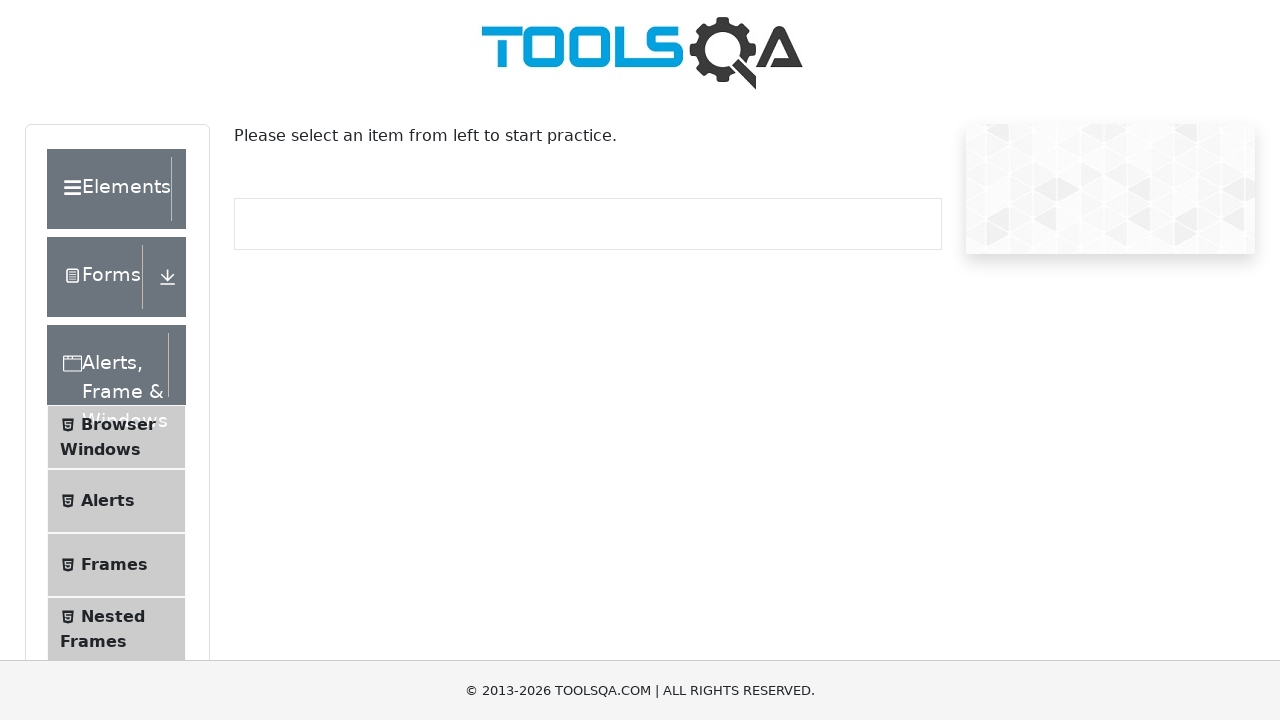

Clicked on Alerts menu item at (108, 501) on xpath=//span[text()='Alerts']
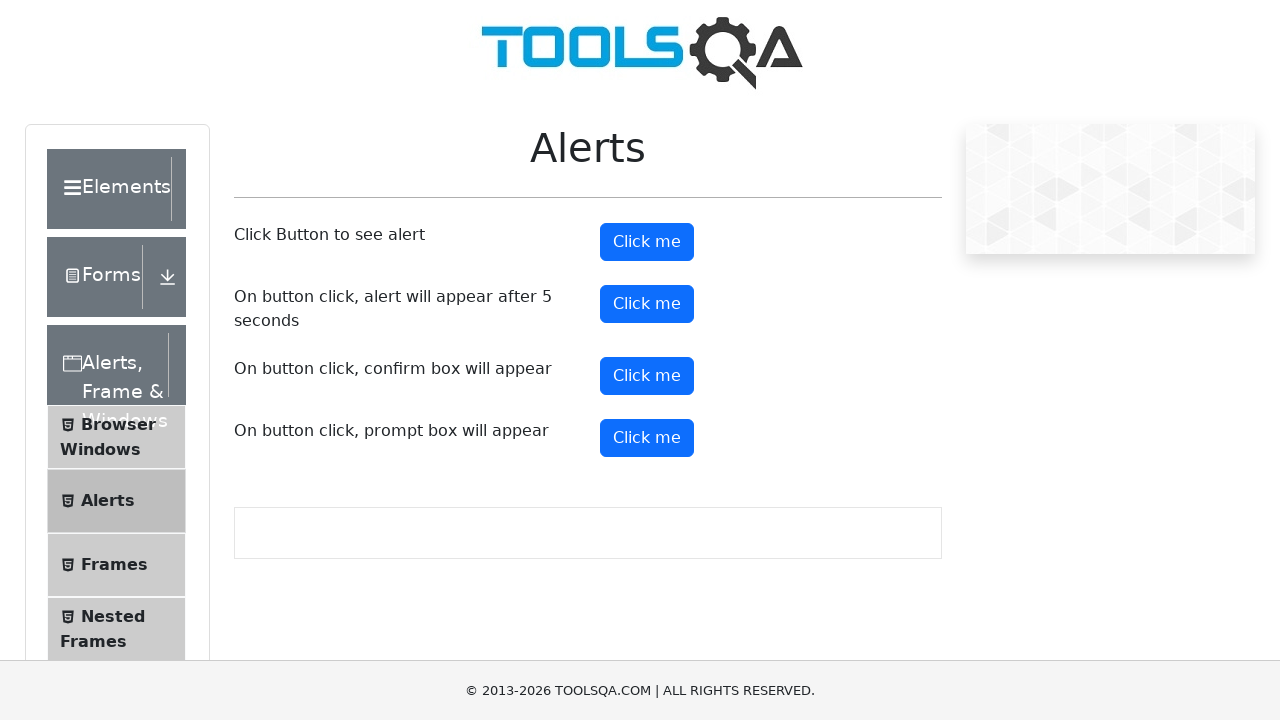

Set up dialog handler to accept alerts
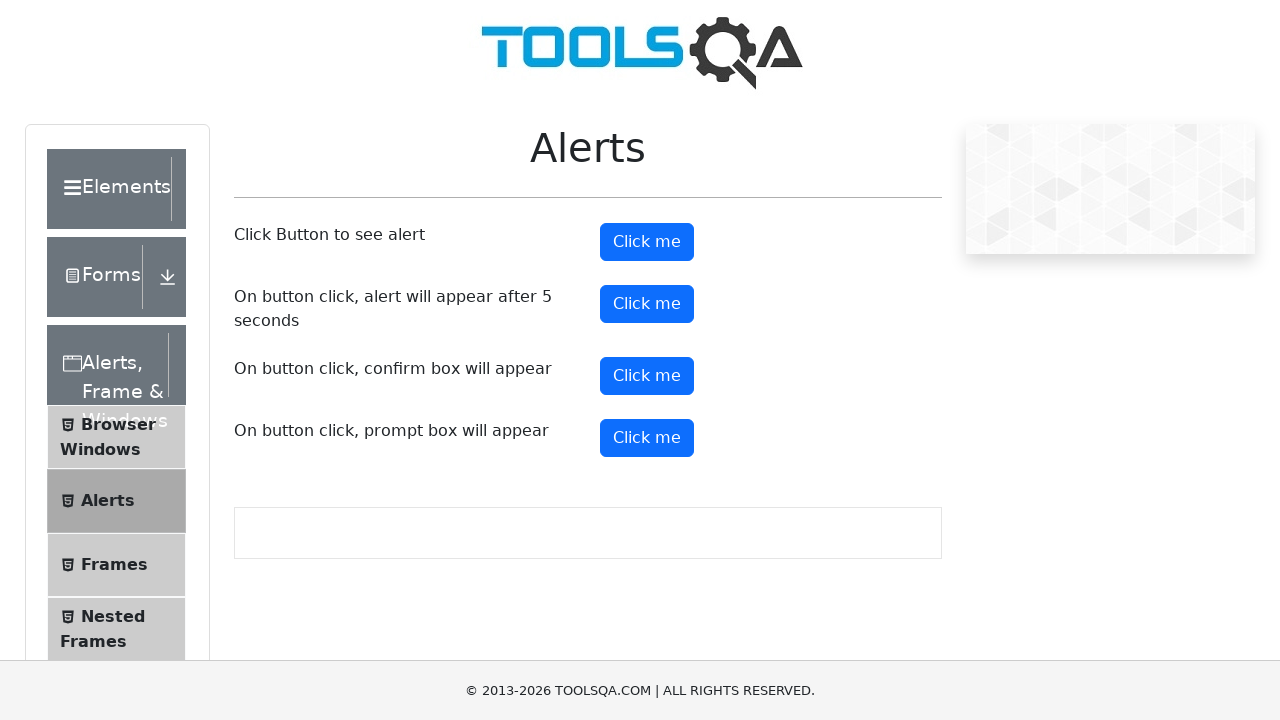

Clicked alert button and accepted simple alert dialog at (647, 242) on xpath=//button[@id='alertButton']
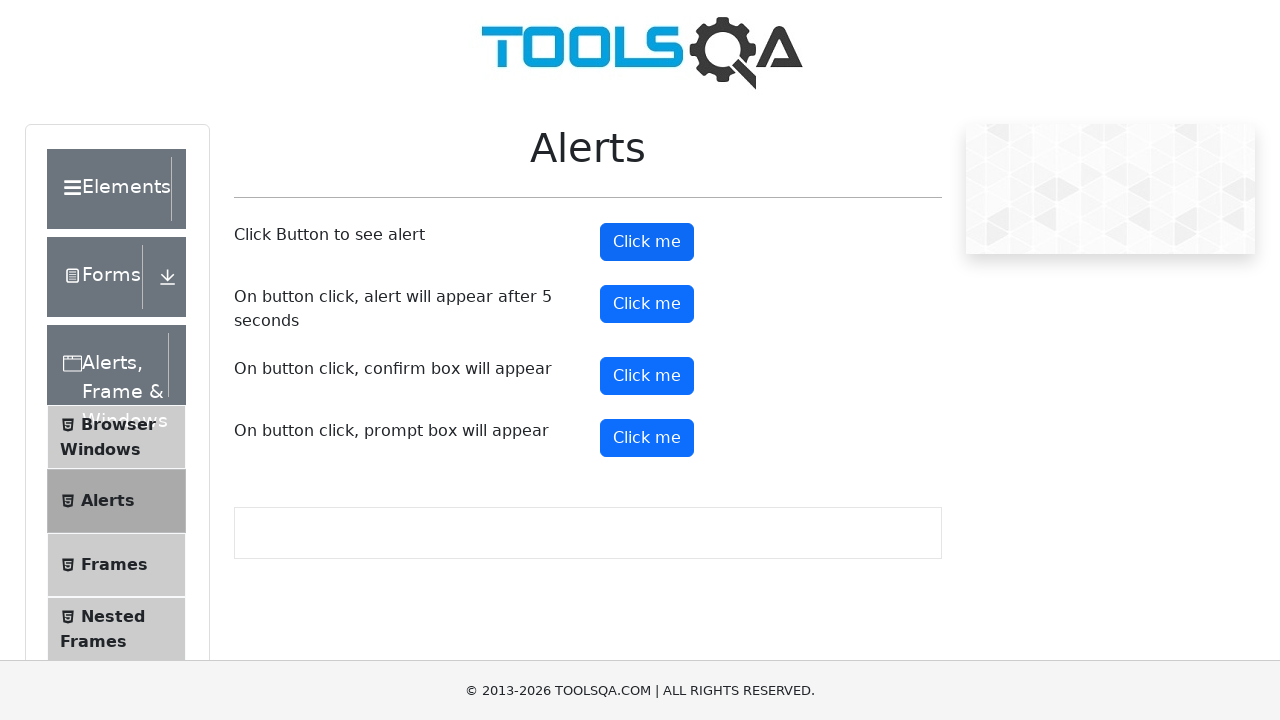

Set up dialog handler to dismiss confirmation dialogs
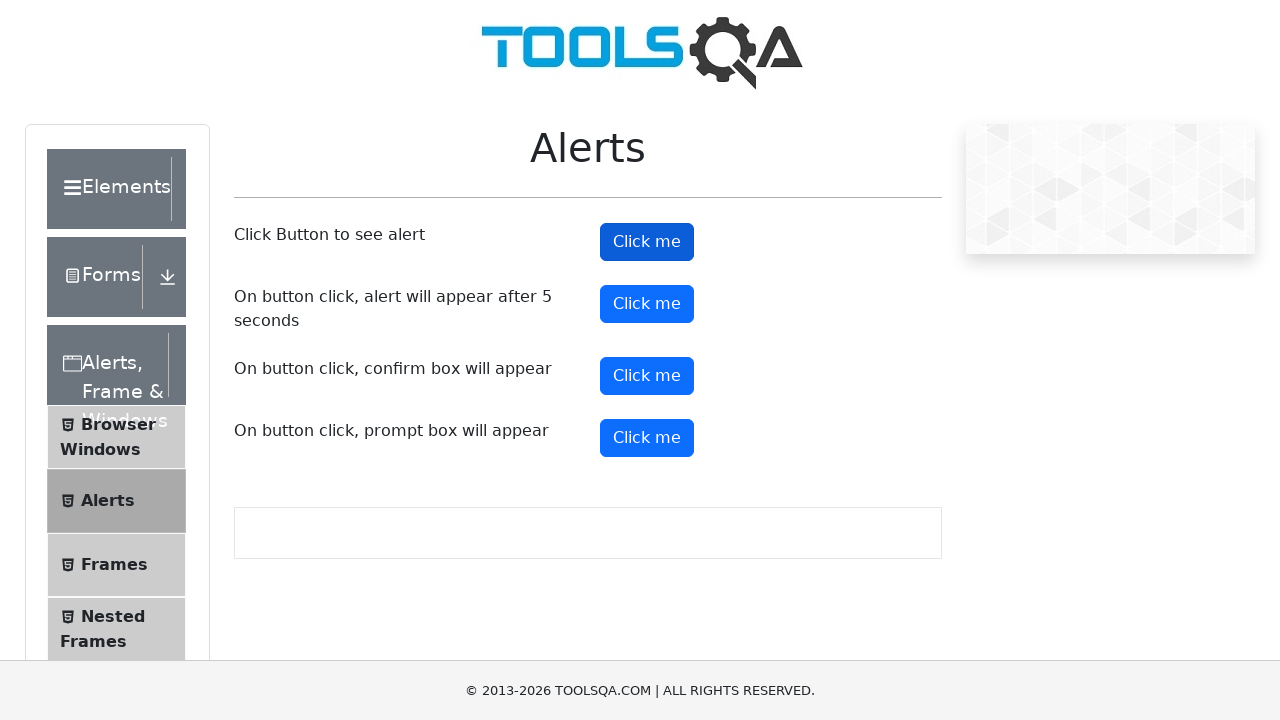

Clicked confirm button and dismissed confirmation dialog at (647, 376) on xpath=//button[@id='confirmButton']
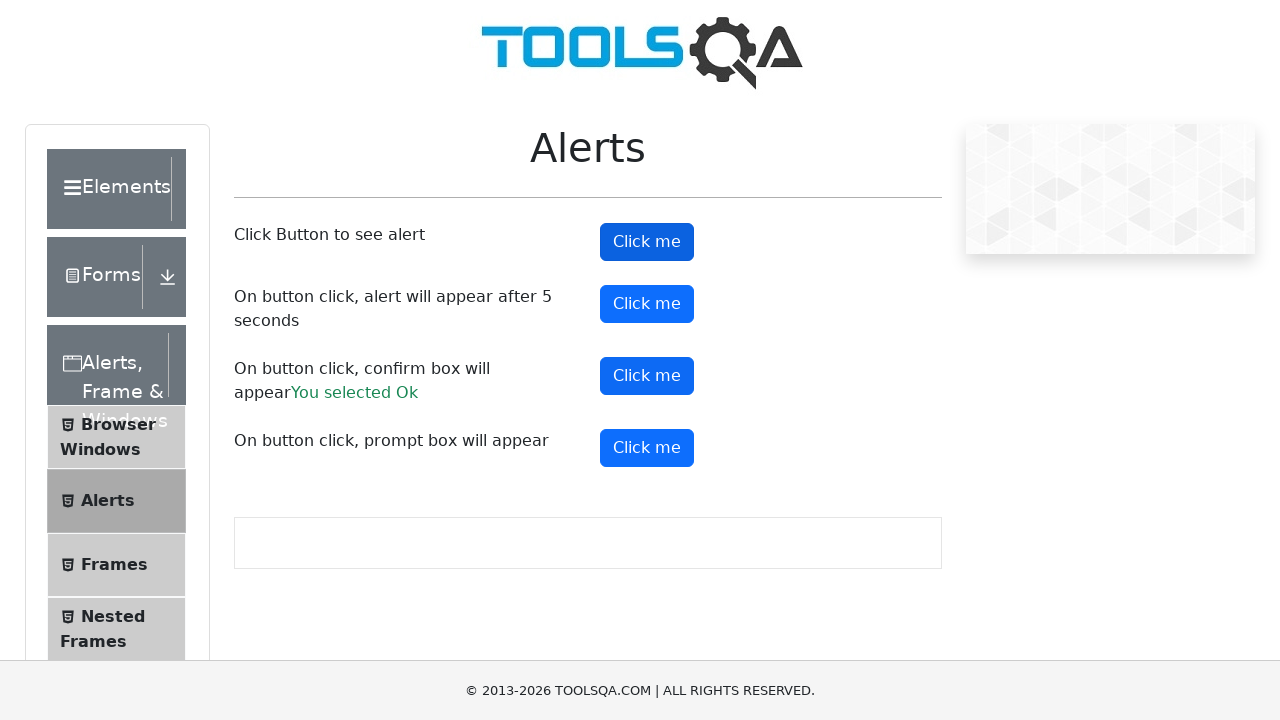

Set up dialog handler to accept prompt with text 'TestUser123'
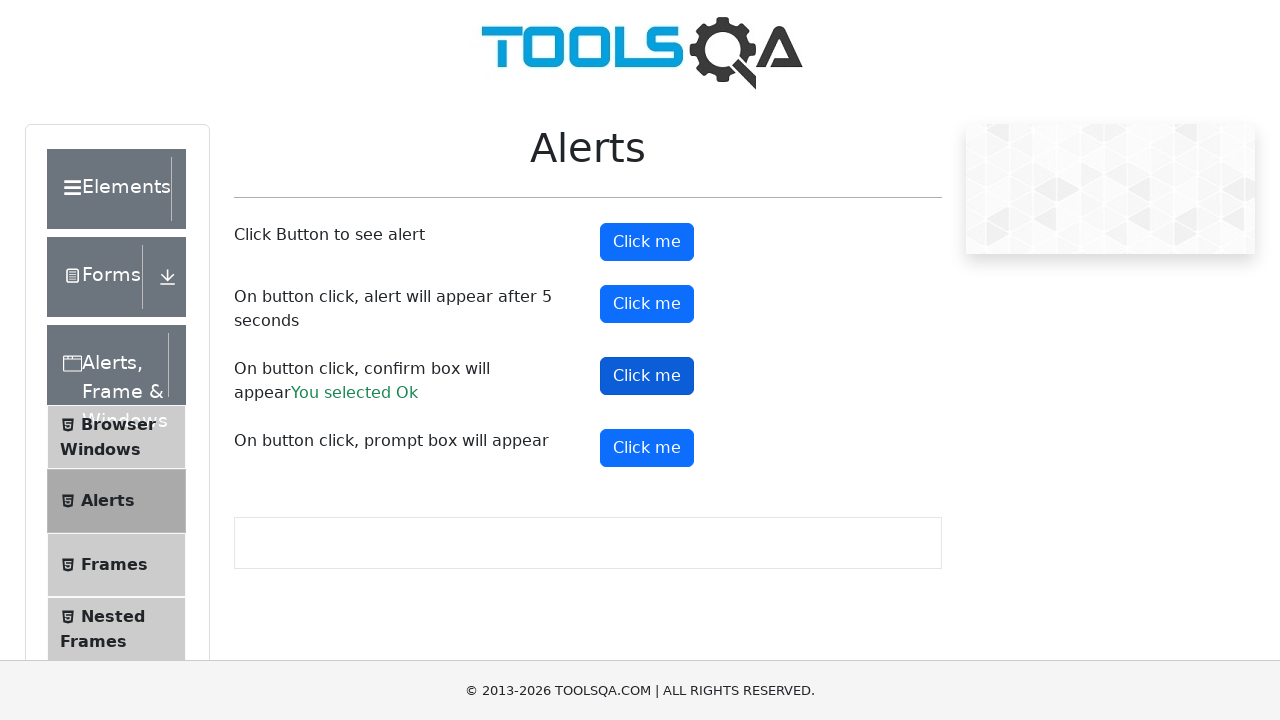

Clicked prompt button and entered 'TestUser123' in prompt dialog at (647, 448) on xpath=//button[@id='promtButton']
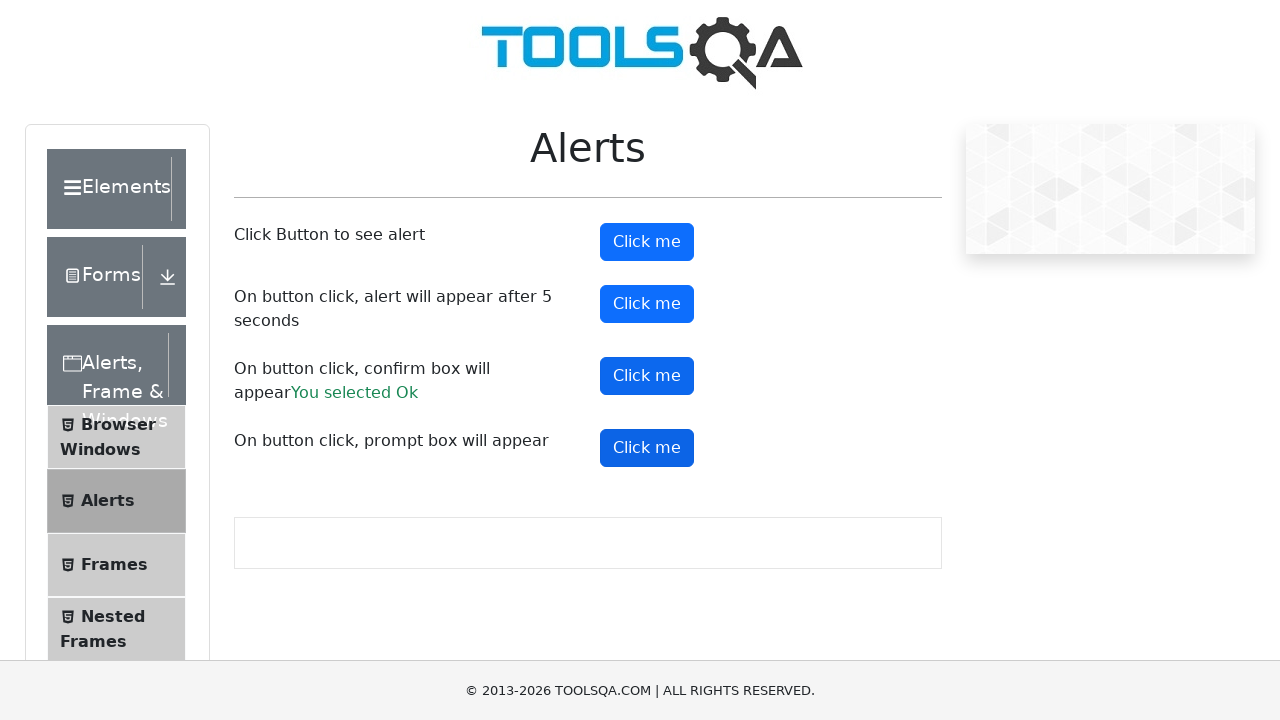

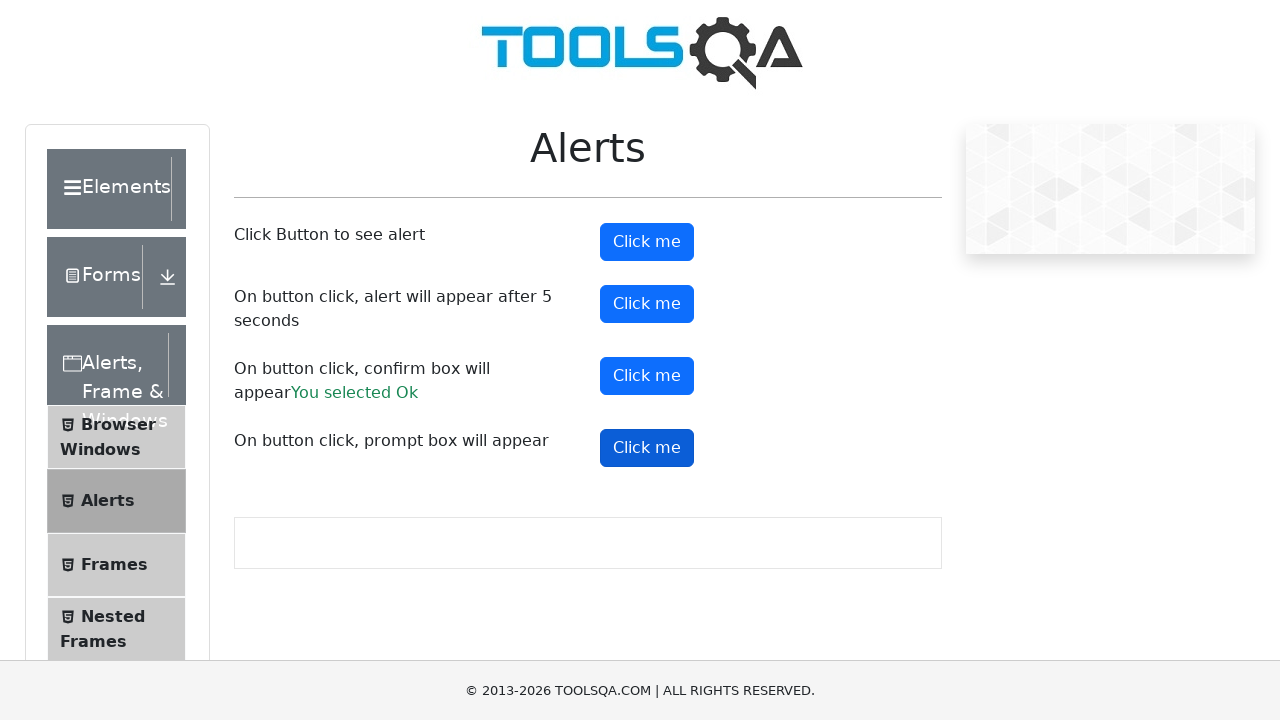